Tests alert and confirm dialog interactions by entering text in a name field, triggering an alert button, accepting it, then triggering a confirm button and dismissing it.

Starting URL: https://rahulshettyacademy.com/AutomationPractice/

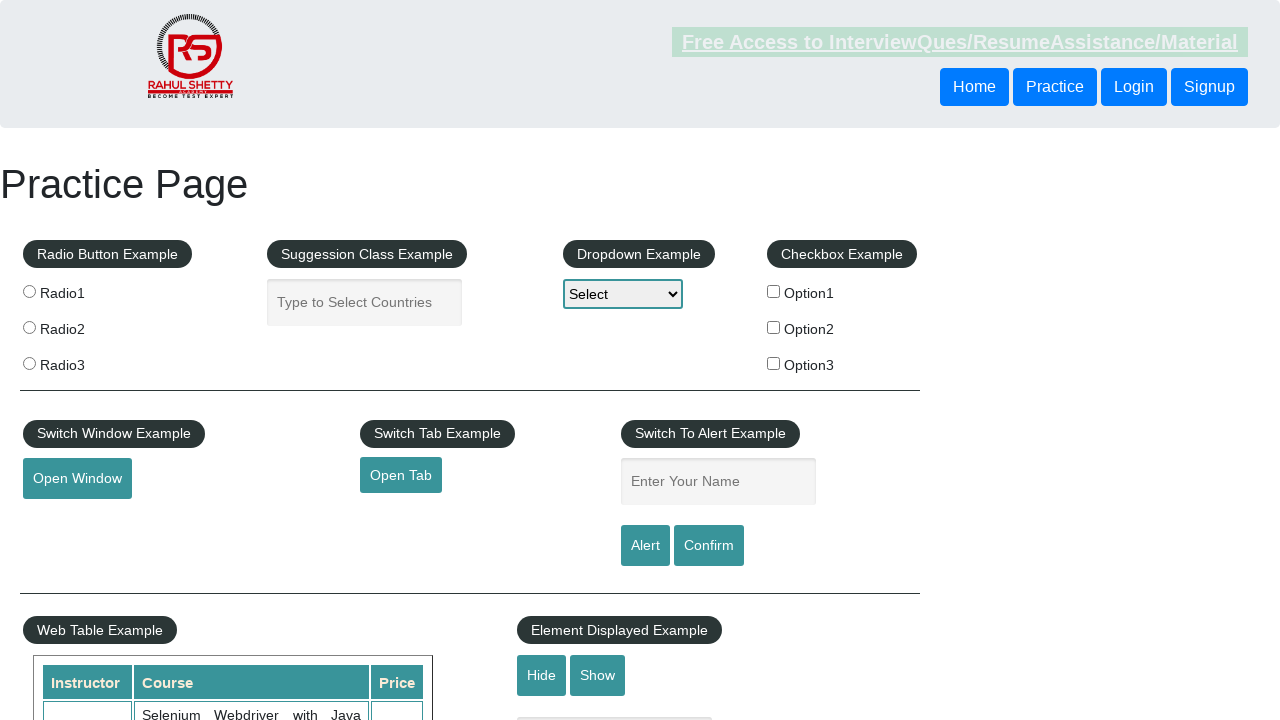

Filled name field with 'MD' on #name
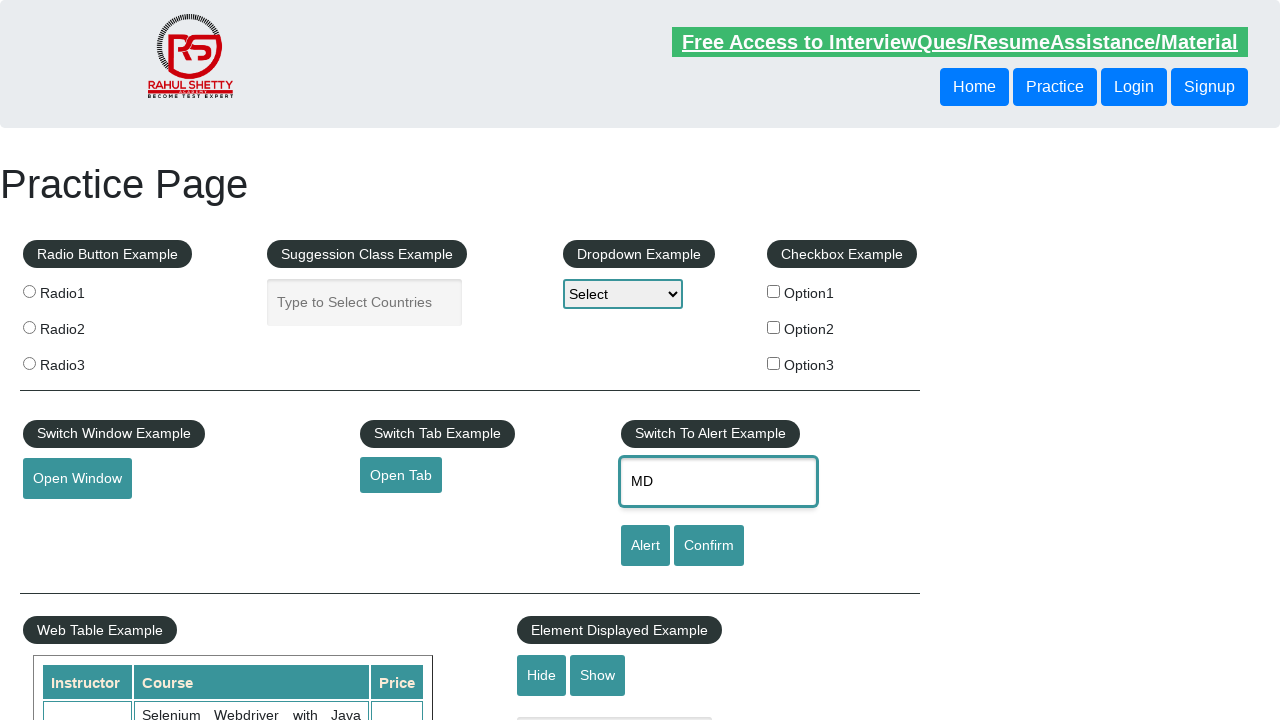

Clicked alert button to trigger alert dialog at (645, 546) on #alertbtn
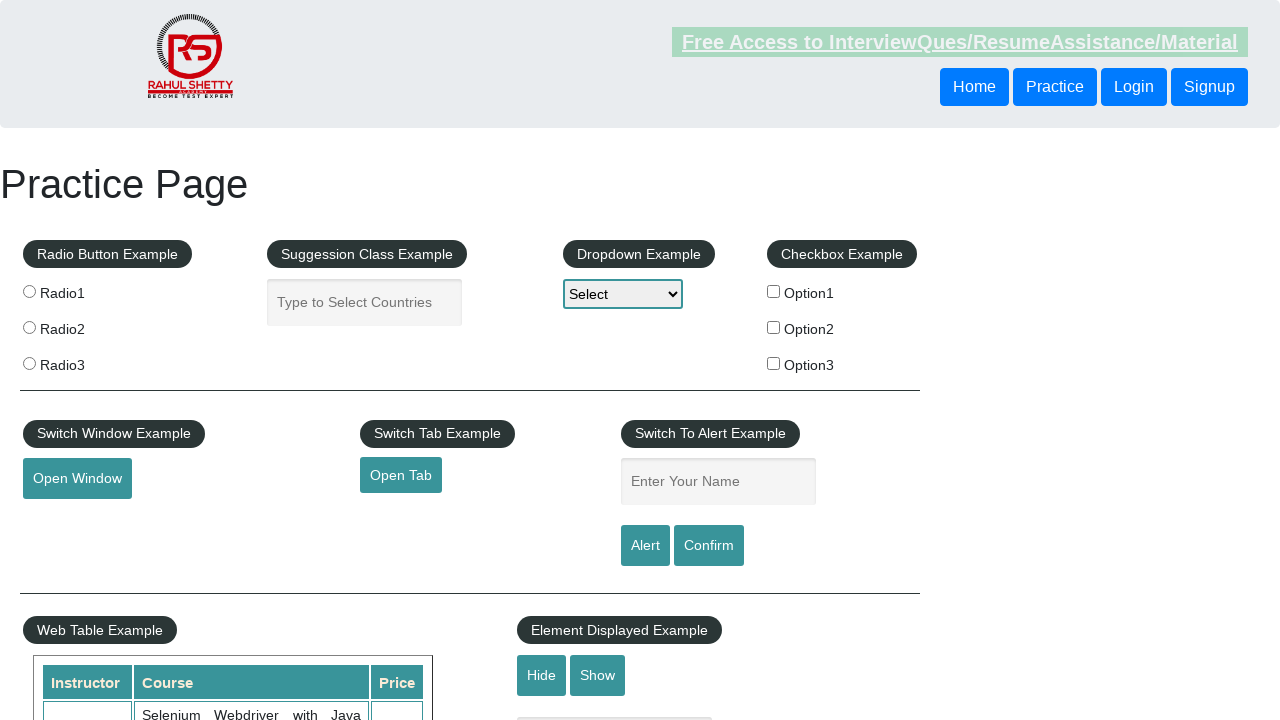

Set up alert dialog handler to accept
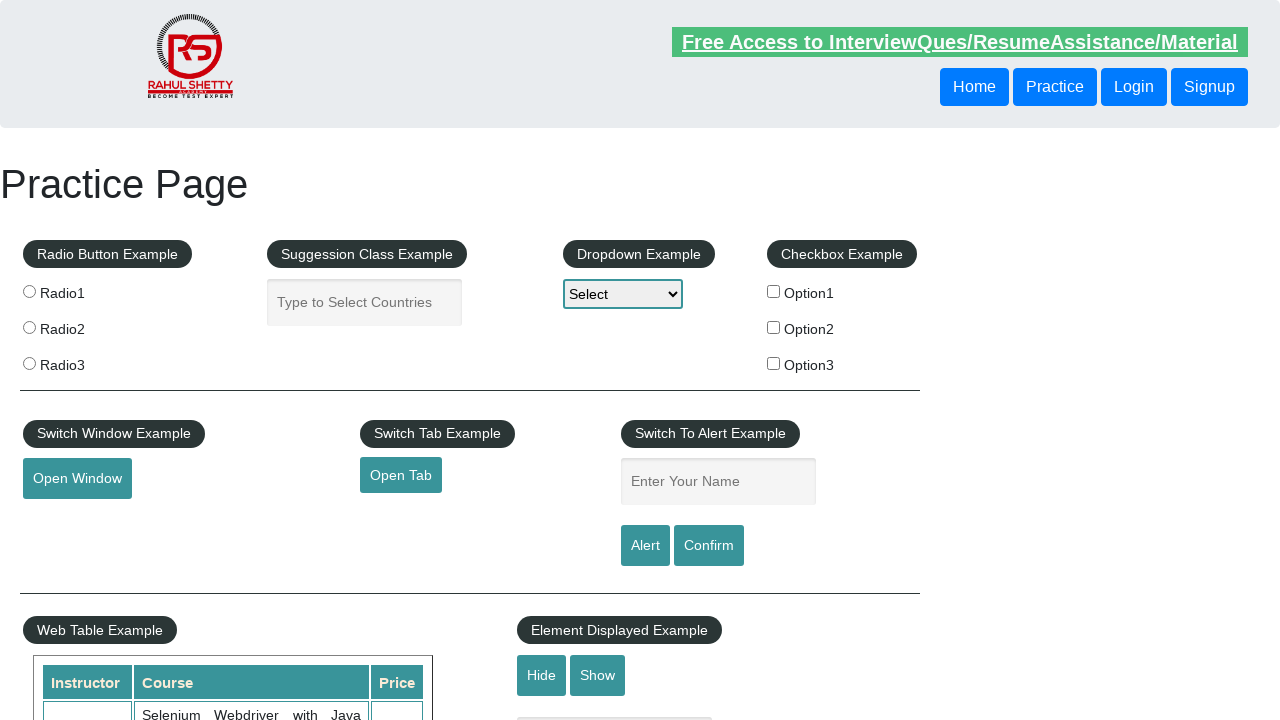

Waited for alert dialog to be handled
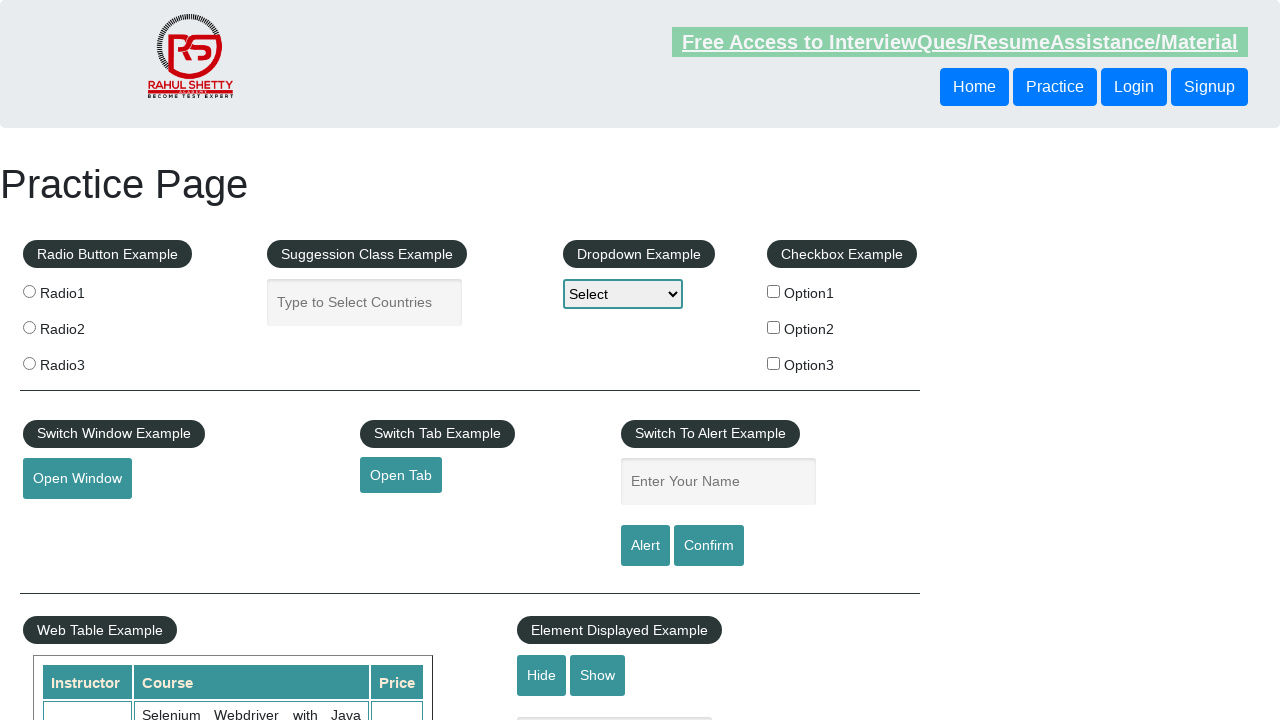

Clicked confirm button to trigger confirm dialog at (709, 546) on #confirmbtn
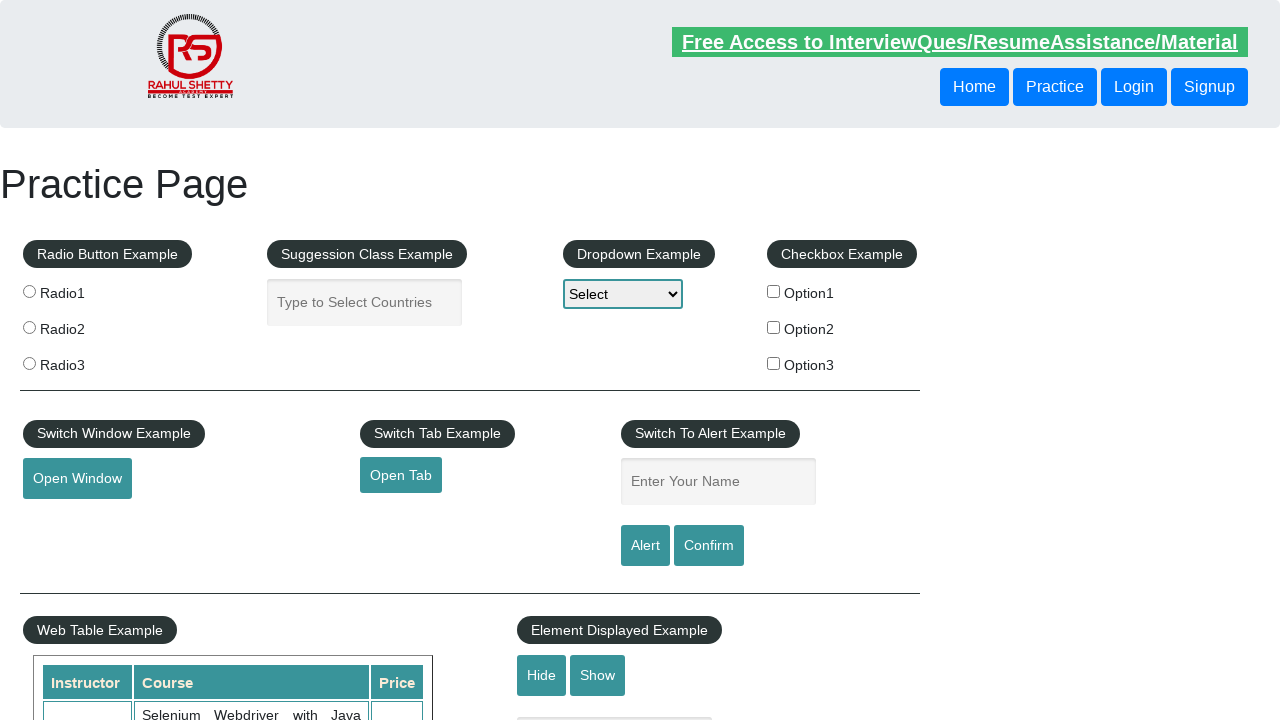

Set up confirm dialog handler to dismiss
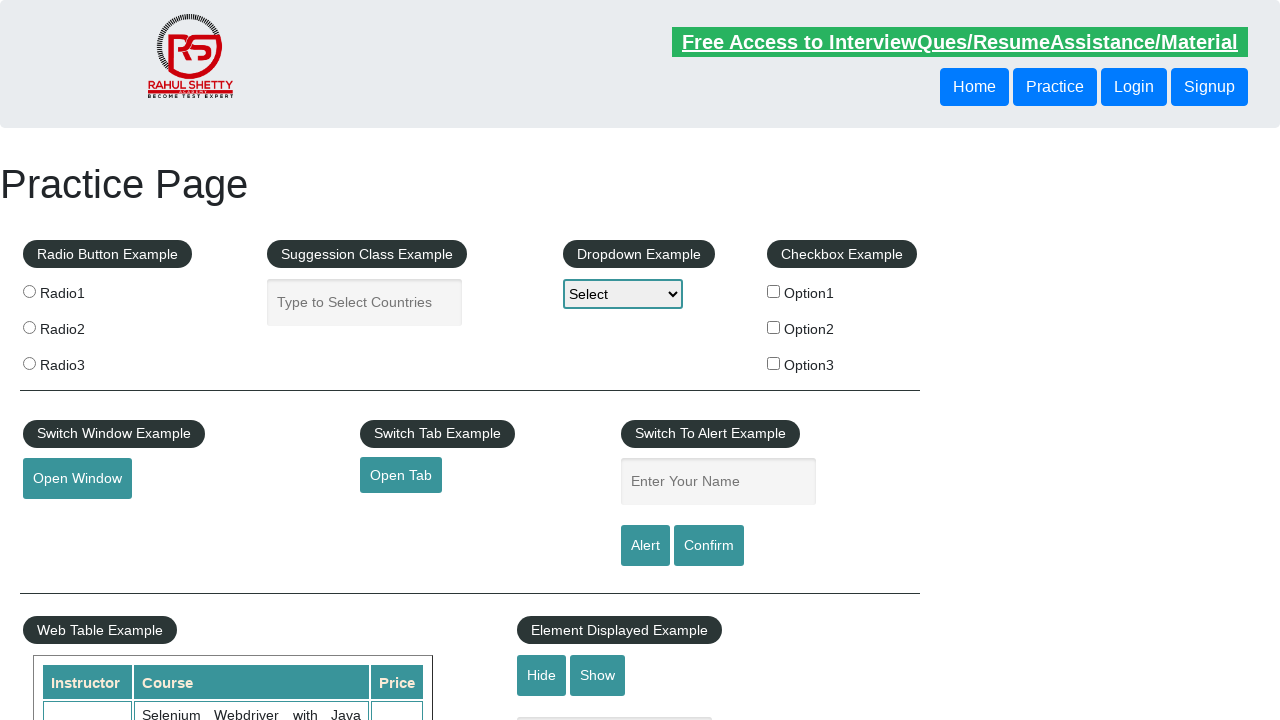

Waited for confirm dialog to be dismissed
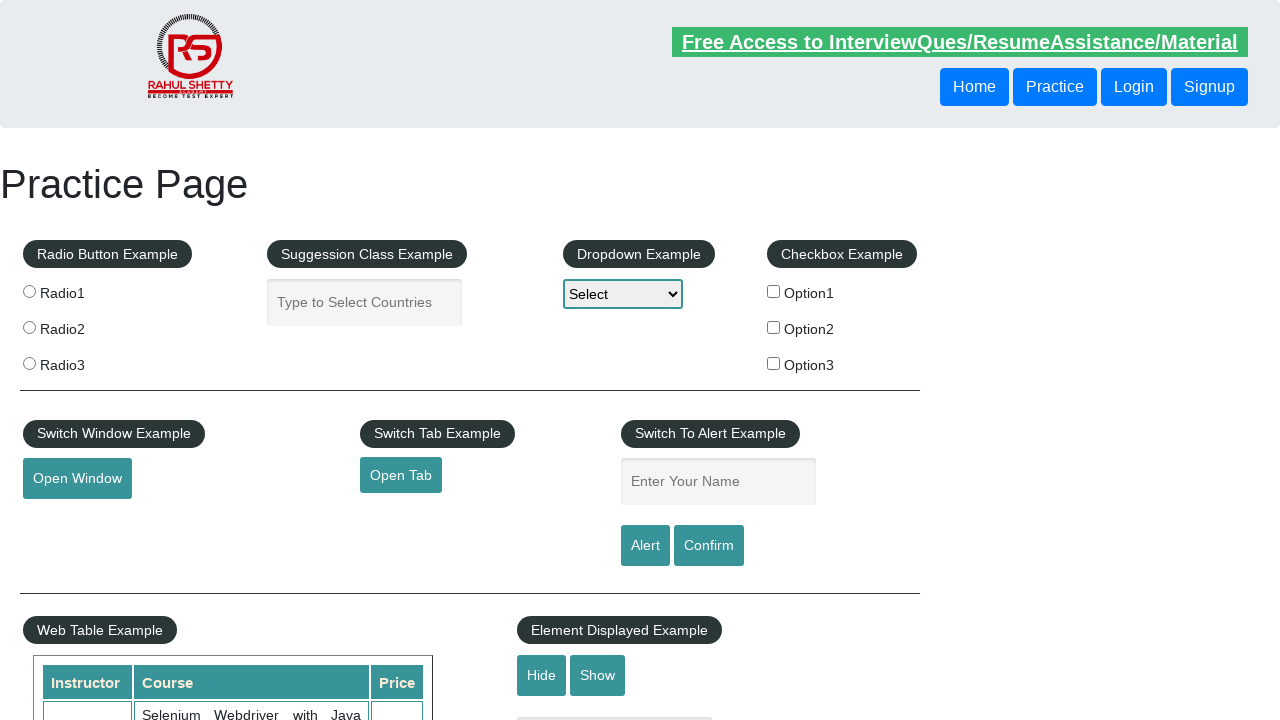

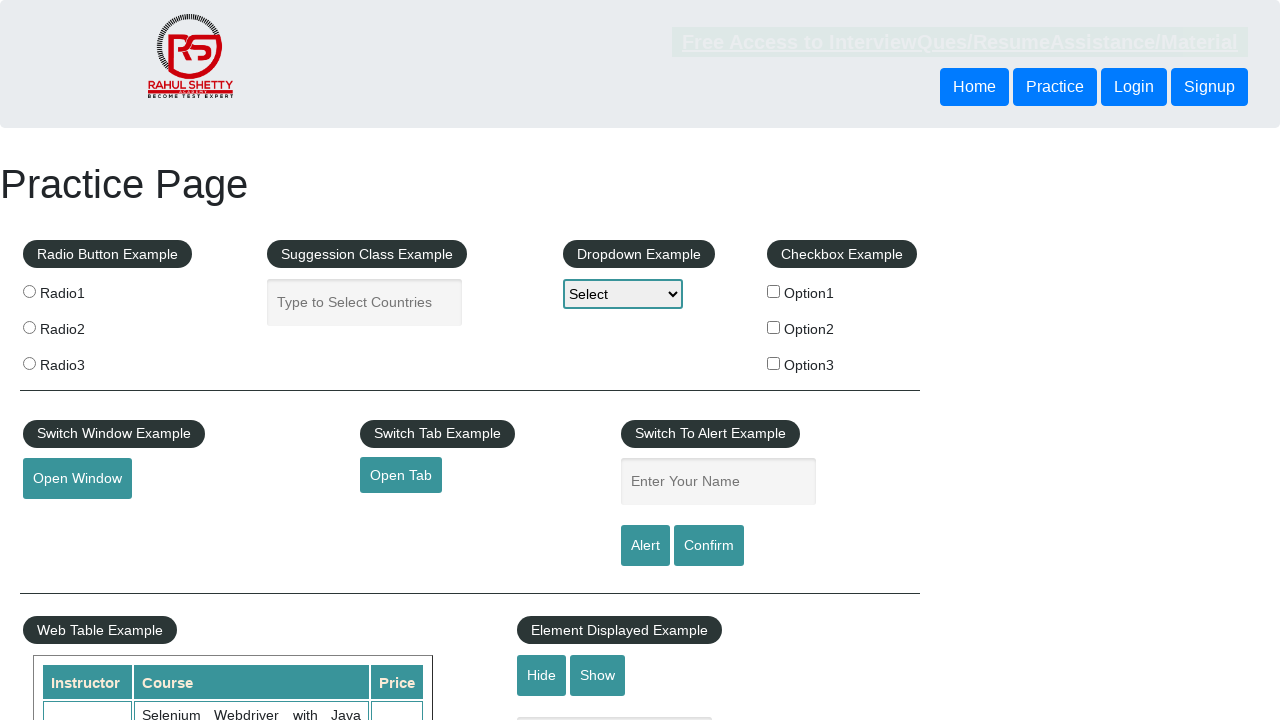